Tests the search functionality on Python.org by entering a search query and submitting it via keyboard

Starting URL: https://www.python.org/

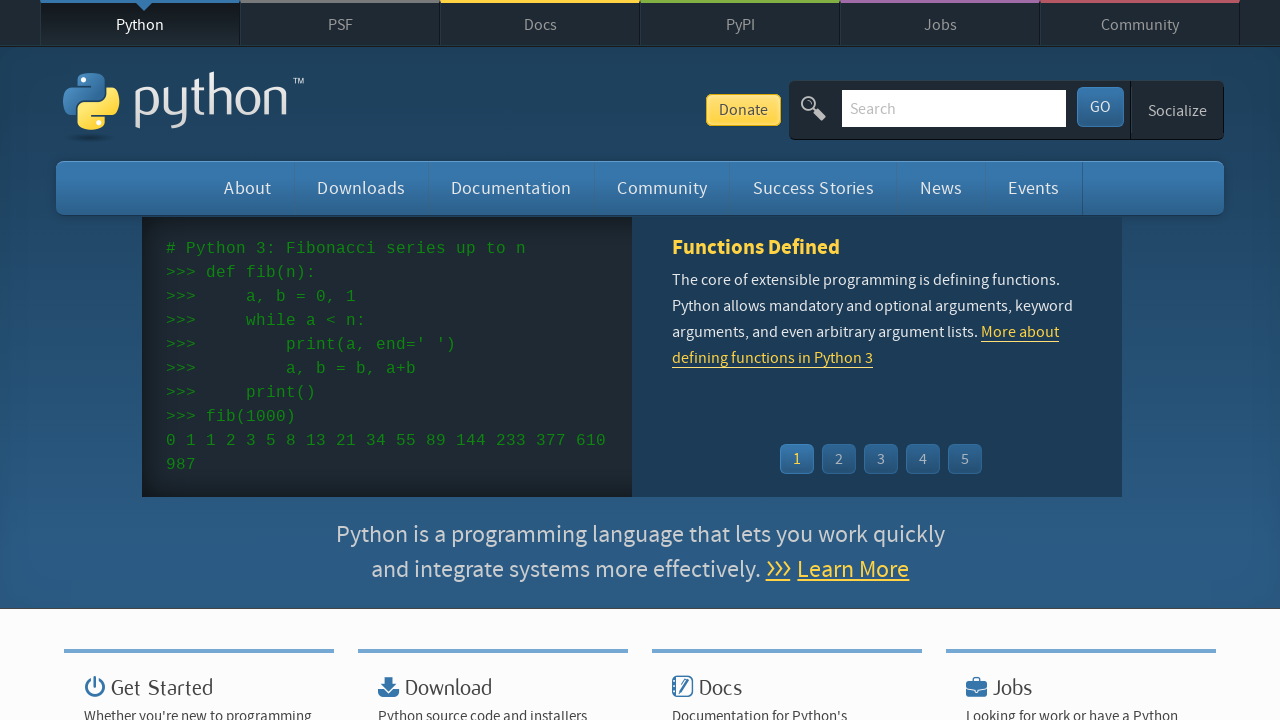

Cleared the search input field on input[name='q']
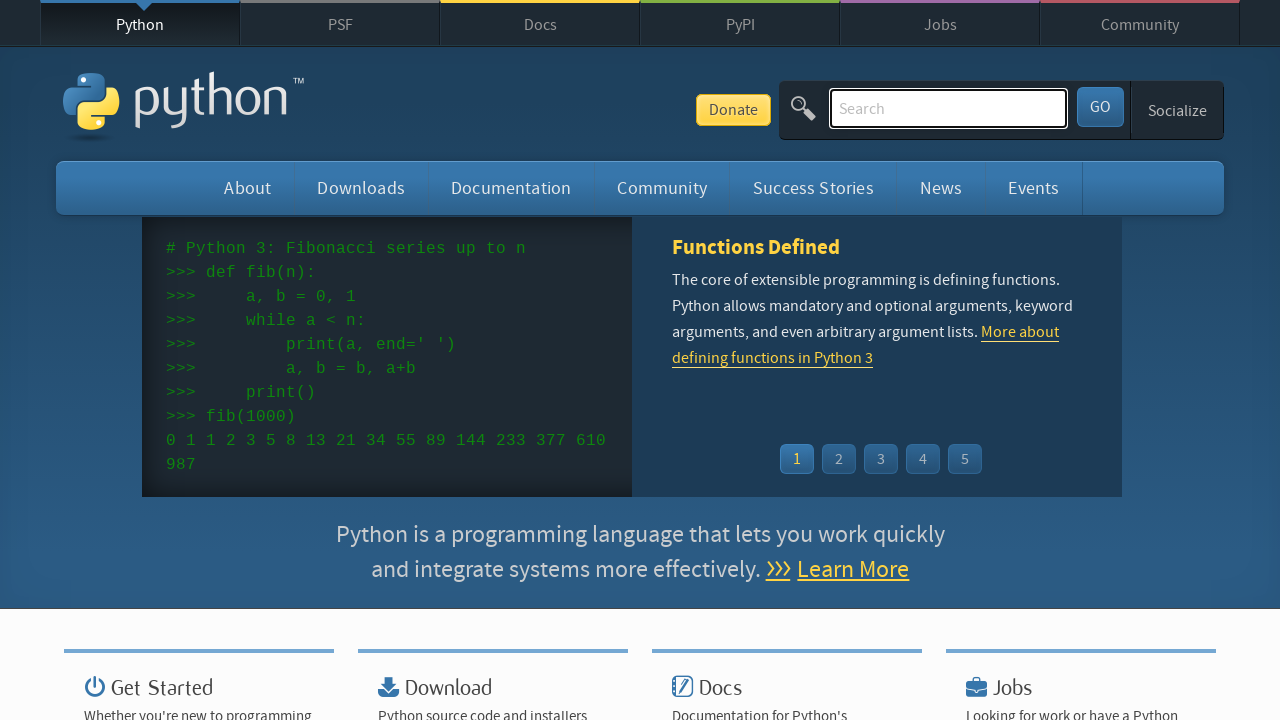

Filled search field with 'getting started with python' on input[name='q']
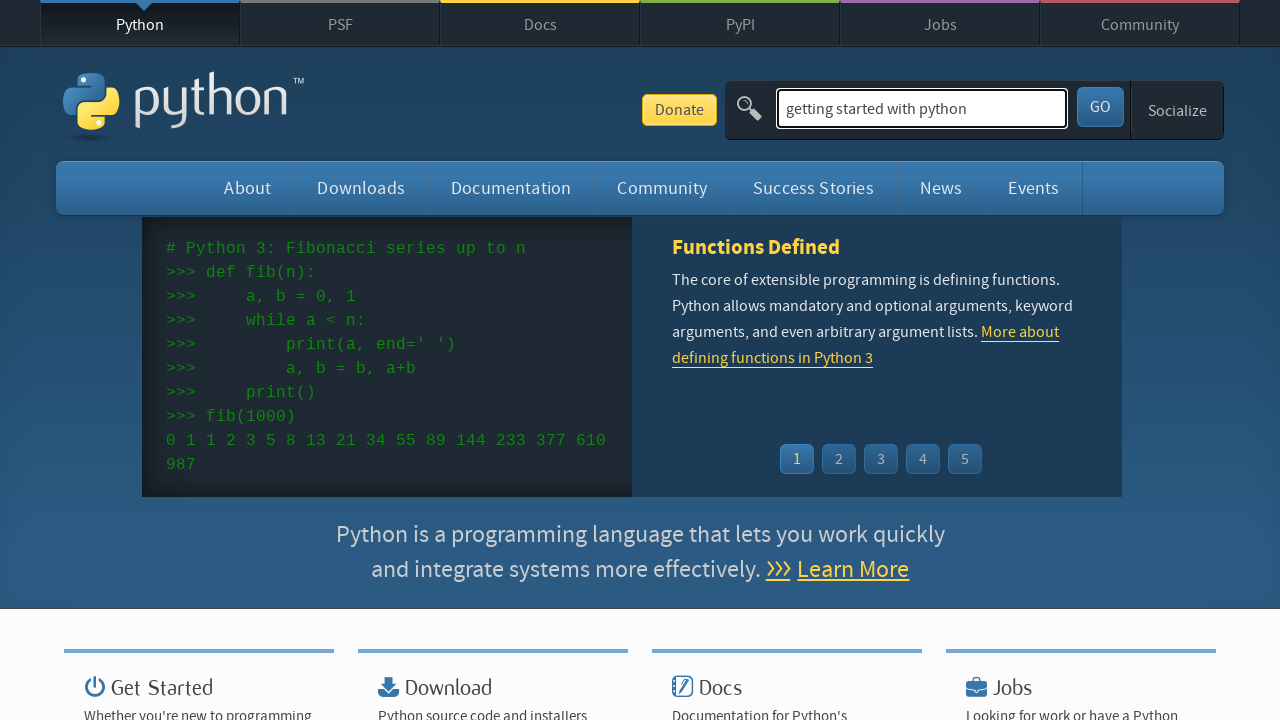

Submitted search query by pressing Enter on input[name='q']
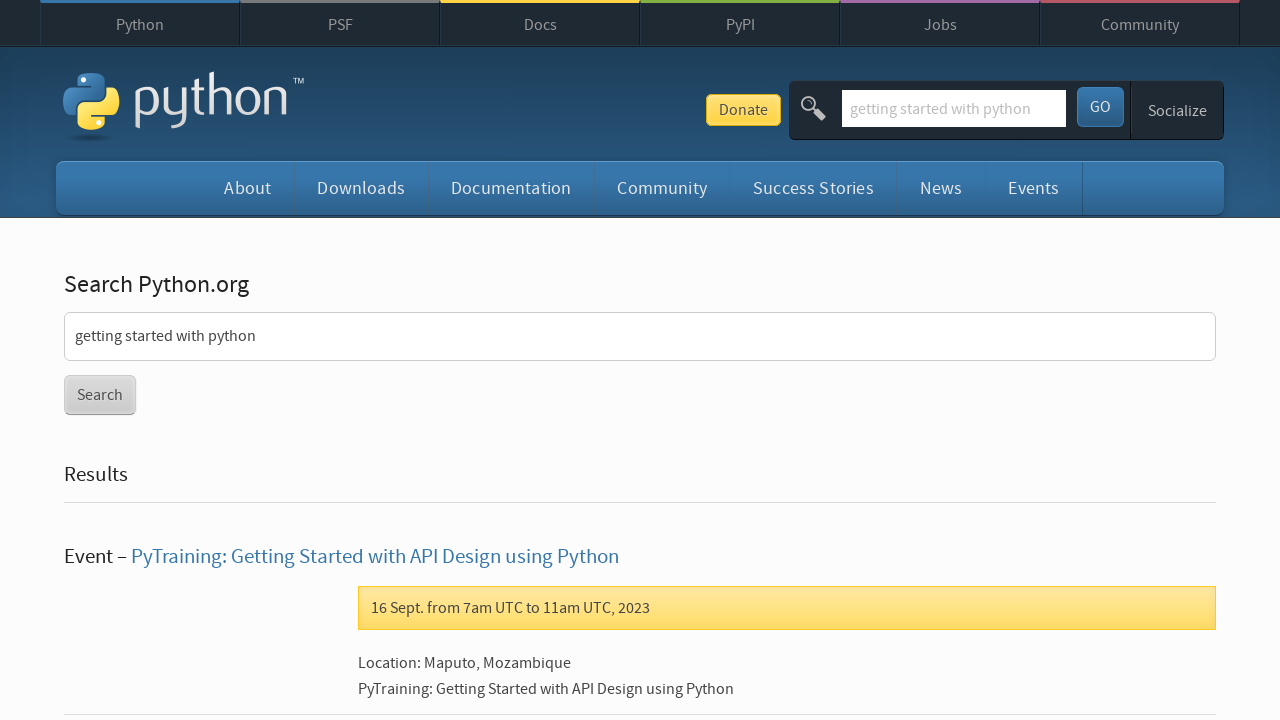

Search results page loaded (networkidle)
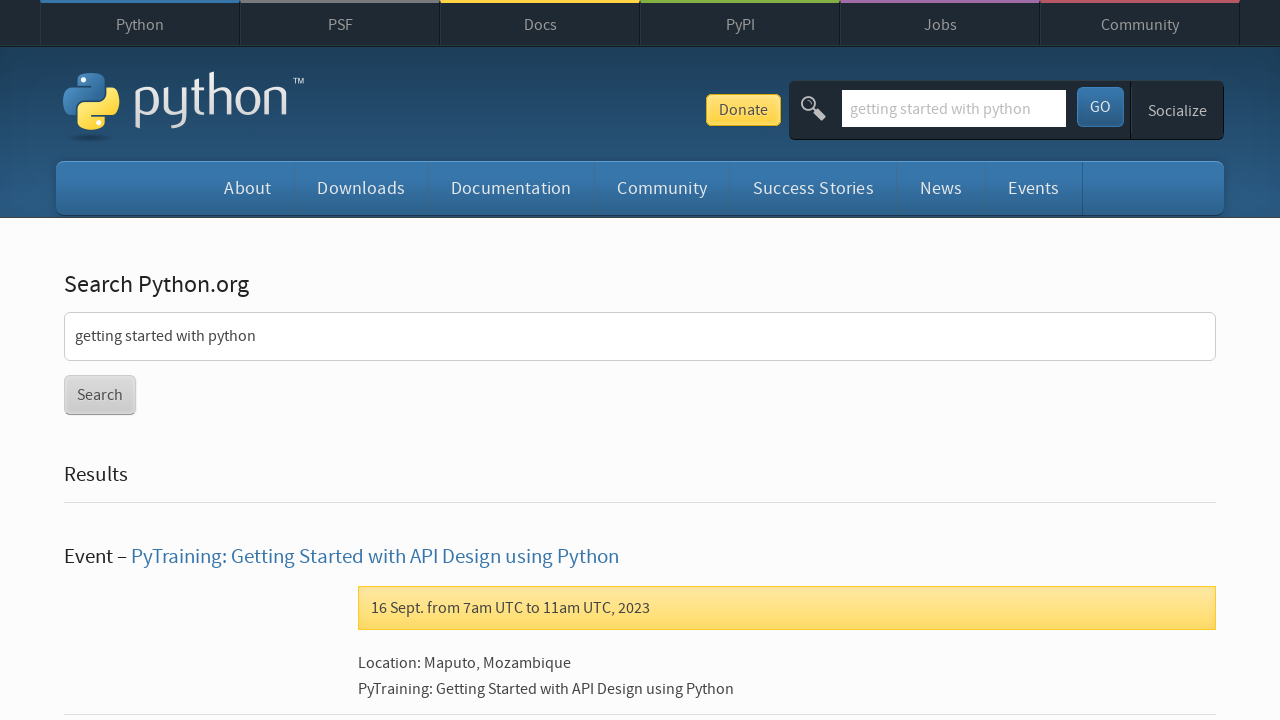

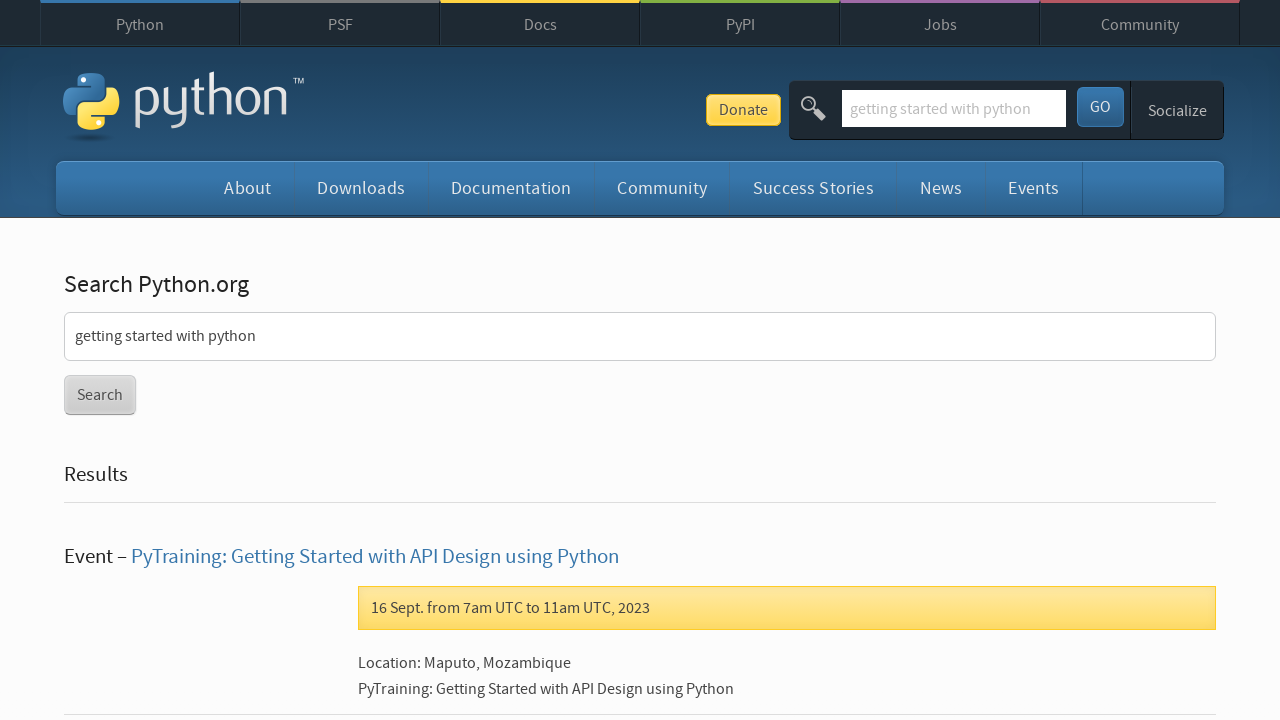